Tests clicking on various DOM elements including a button, canvas at specific positions, multiple labels, and a button with force click

Starting URL: https://example.cypress.io/commands/actions

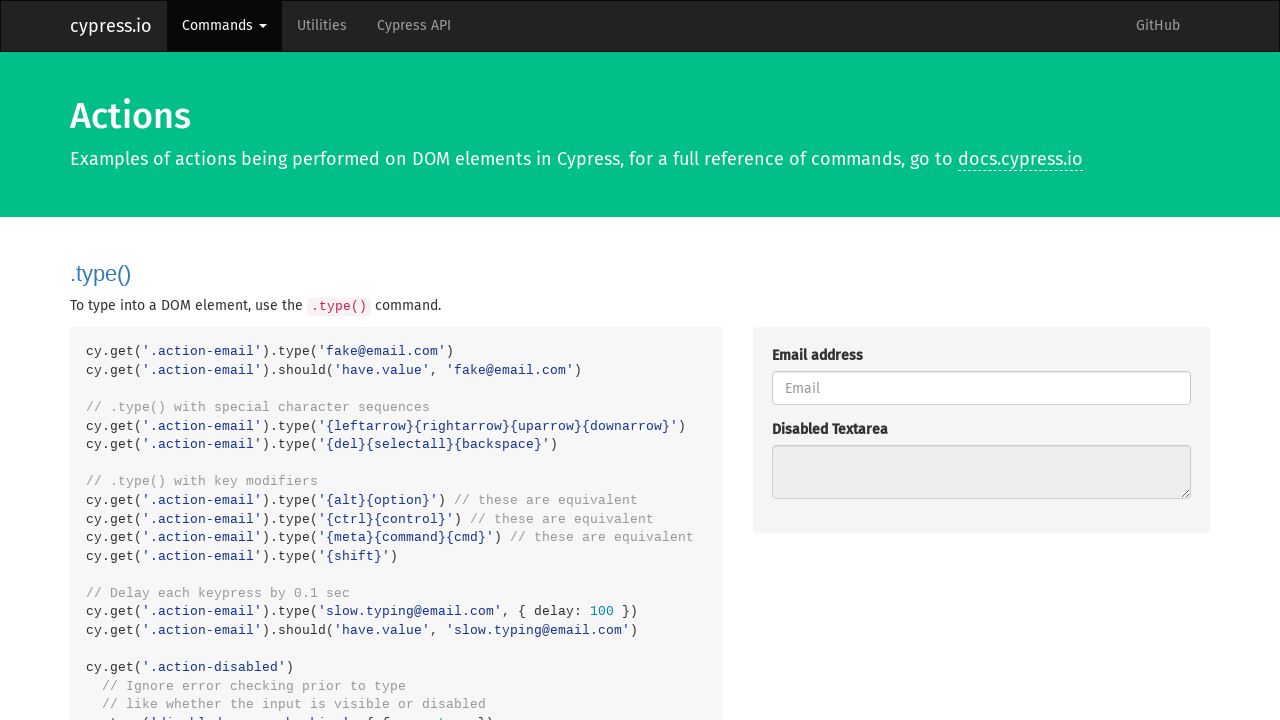

Clicked the action button at (884, 361) on .action-btn
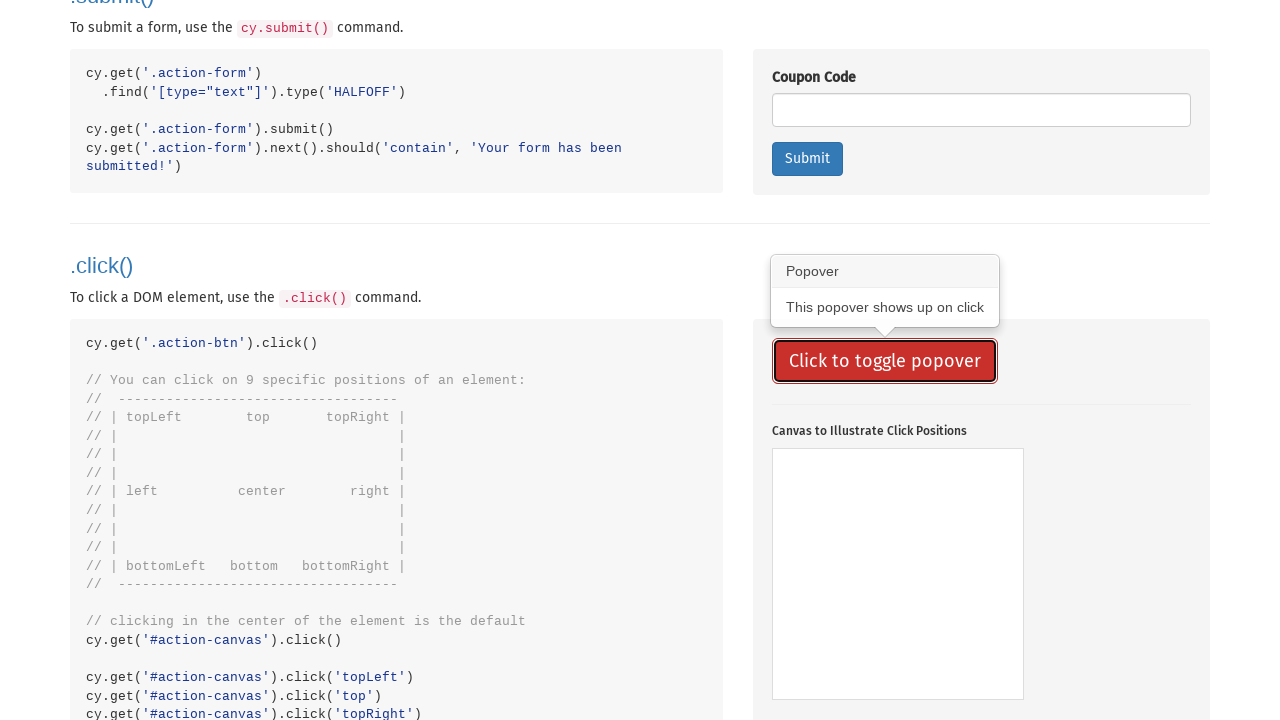

Clicked on canvas at position (80, 75) at (852, 524) on #action-canvas
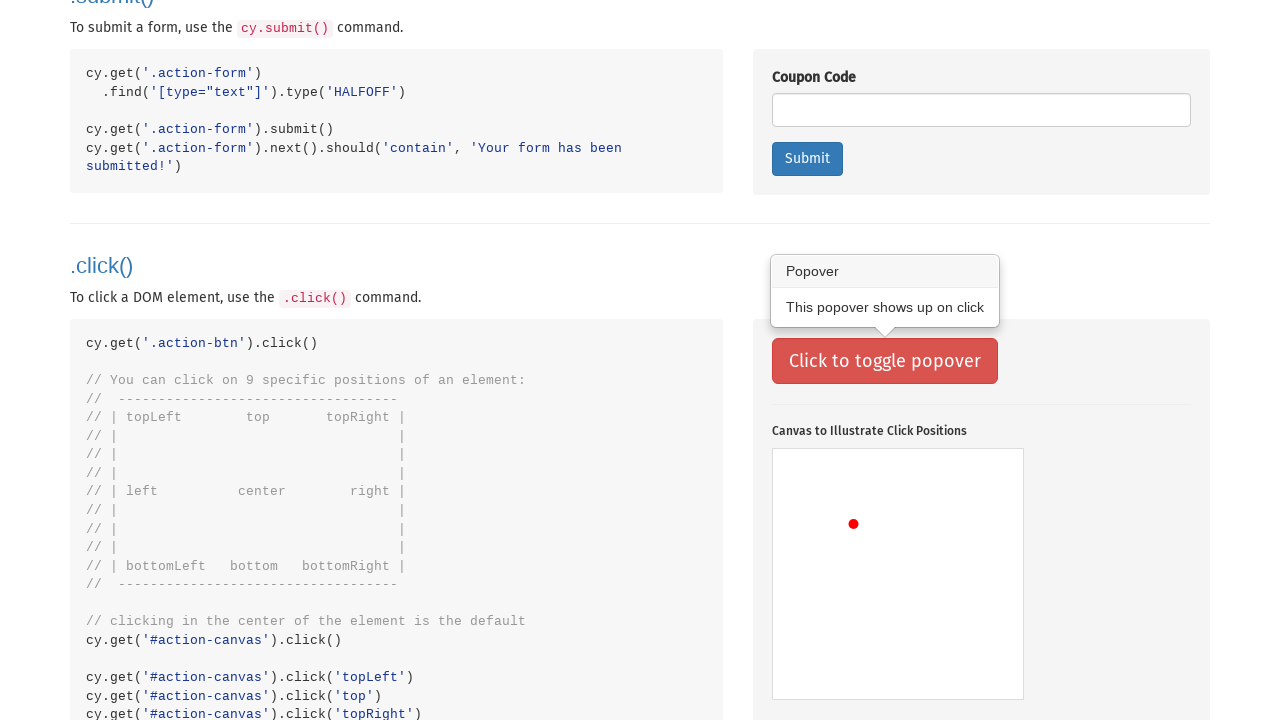

Clicked on canvas at position (175, 75) at (948, 524) on #action-canvas
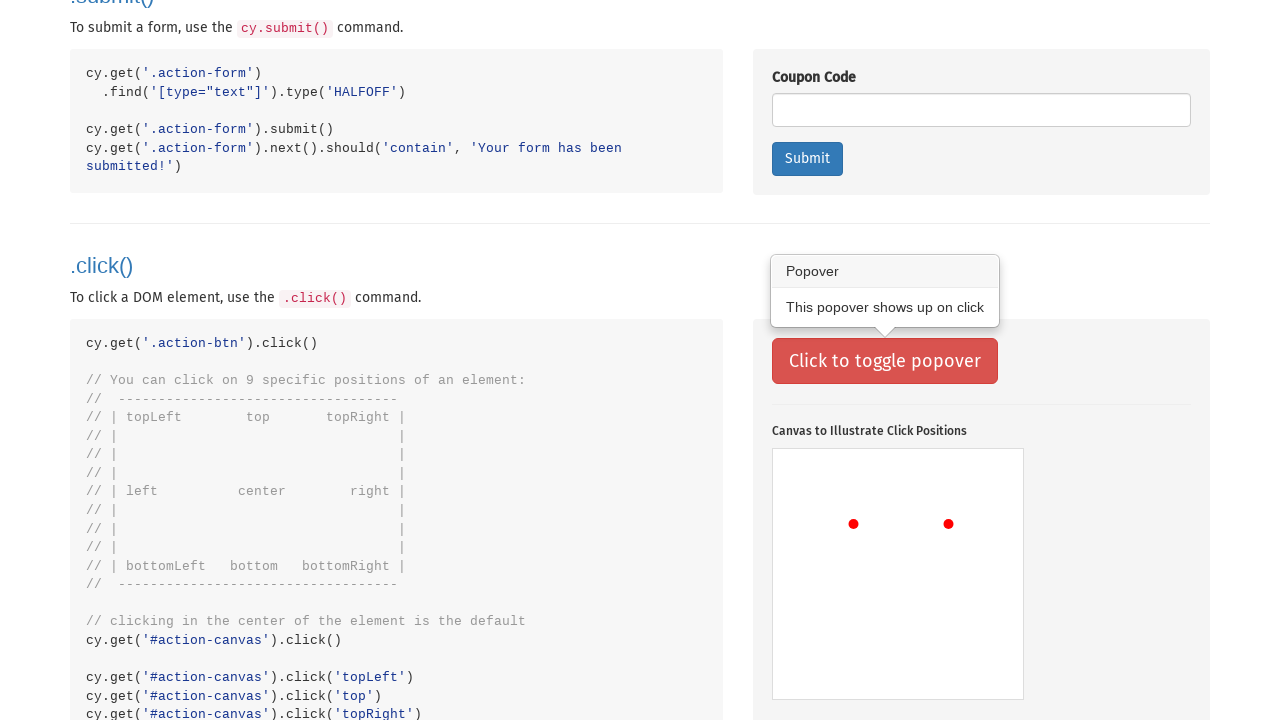

Clicked on canvas at position (80, 165) at (852, 614) on #action-canvas
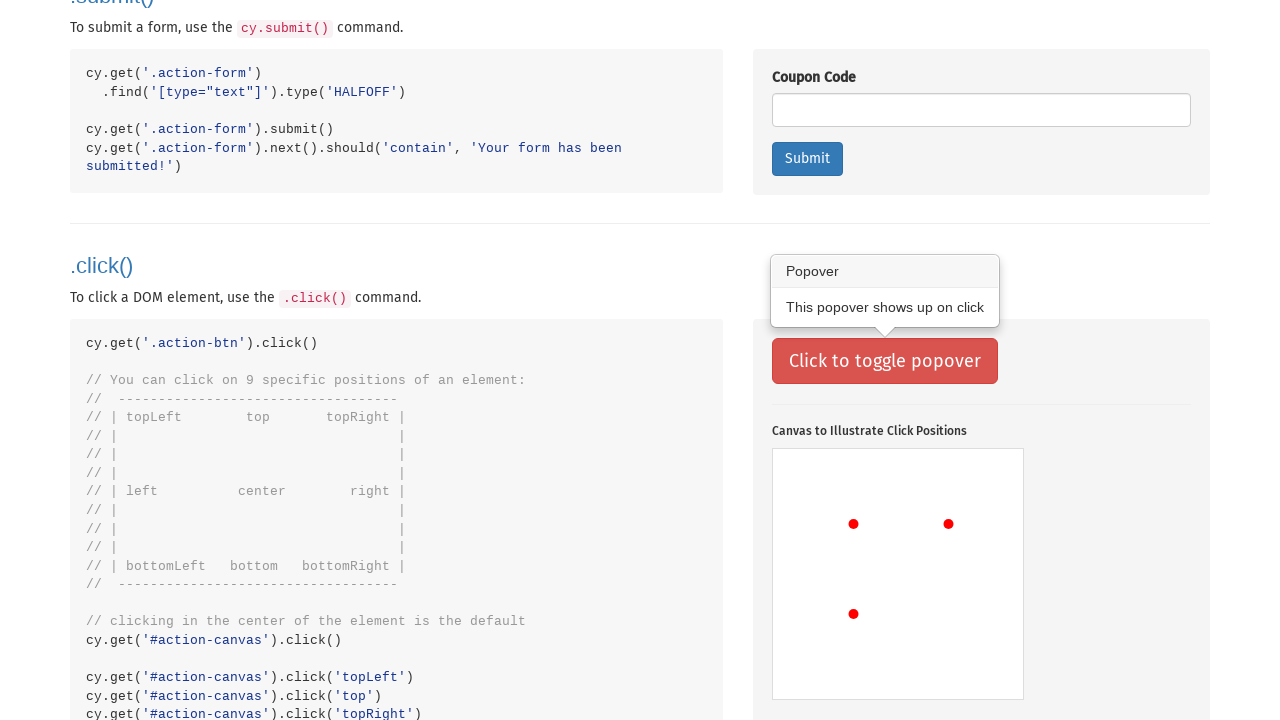

Clicked on canvas at position (100, 185) at (872, 634) on #action-canvas
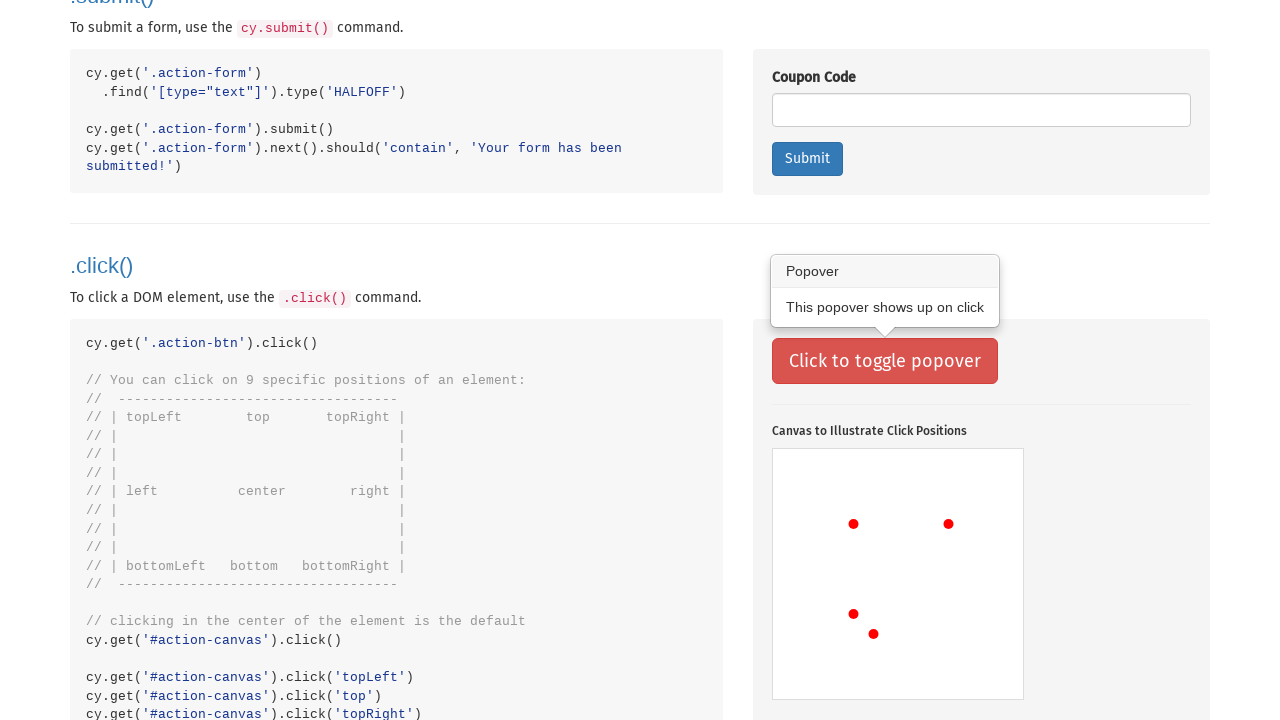

Clicked on canvas at position (125, 190) at (898, 639) on #action-canvas
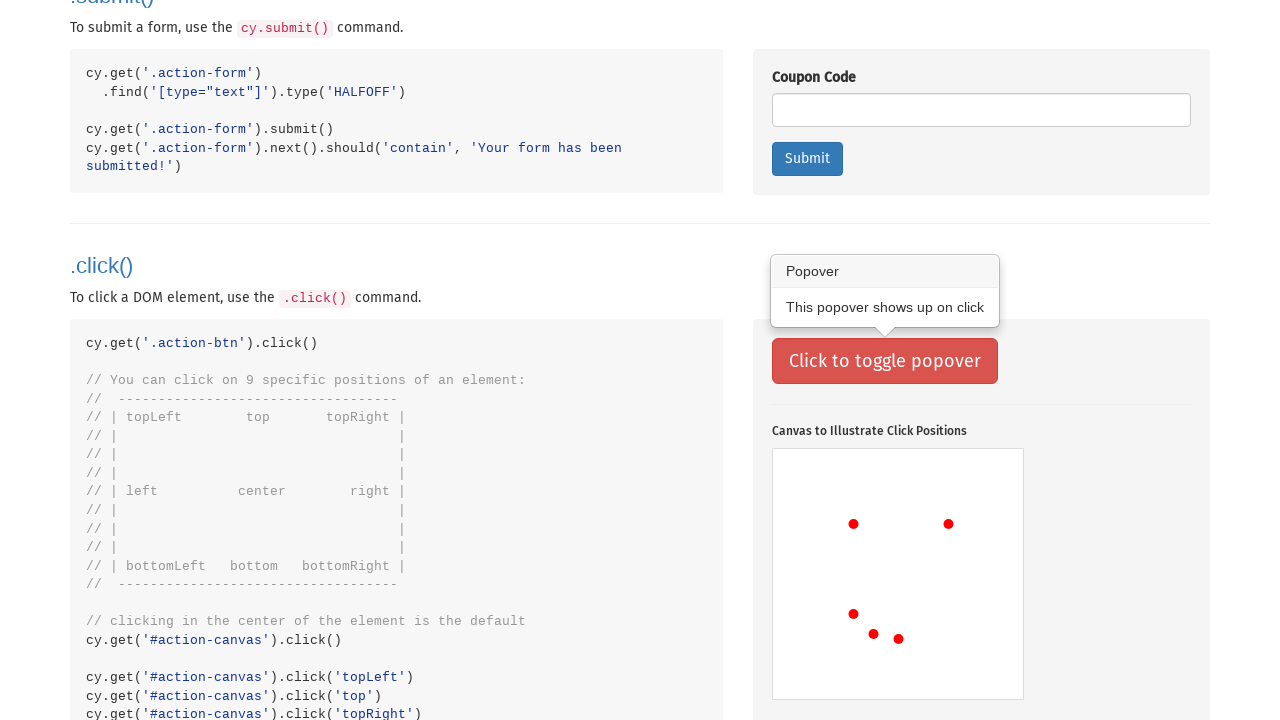

Clicked on canvas at position (150, 185) at (922, 634) on #action-canvas
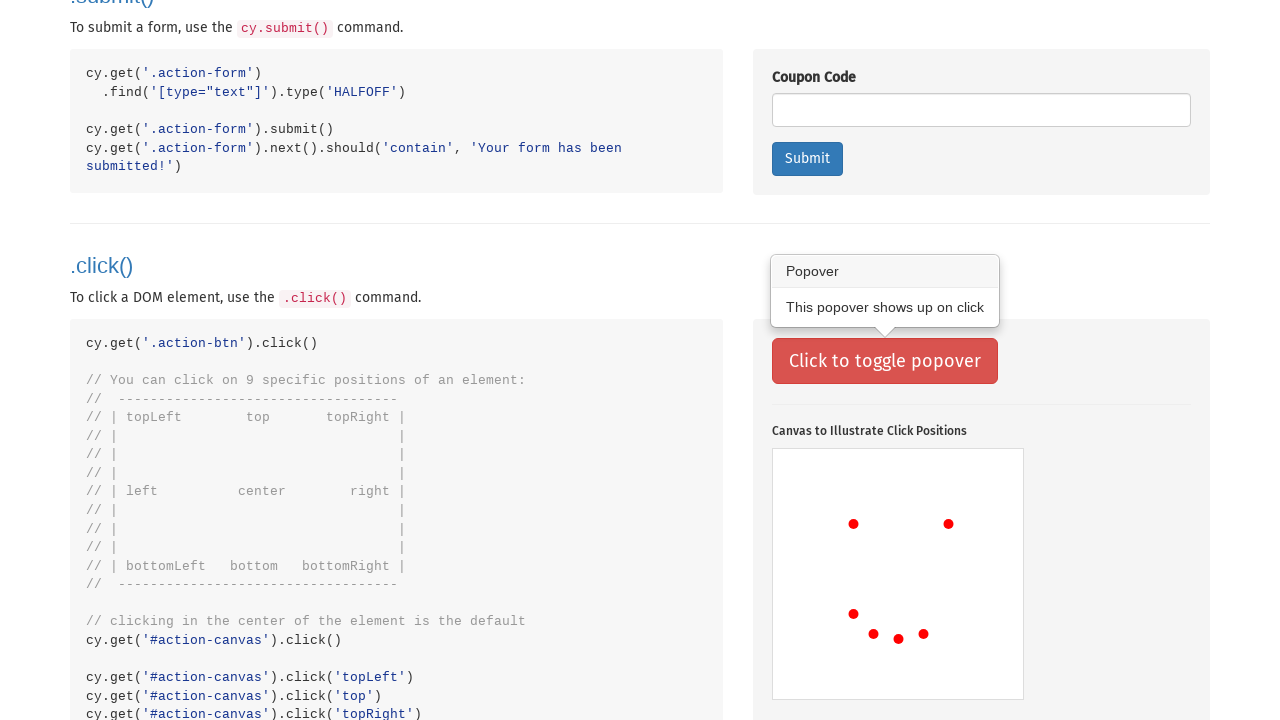

Clicked on canvas at position (170, 165) at (942, 614) on #action-canvas
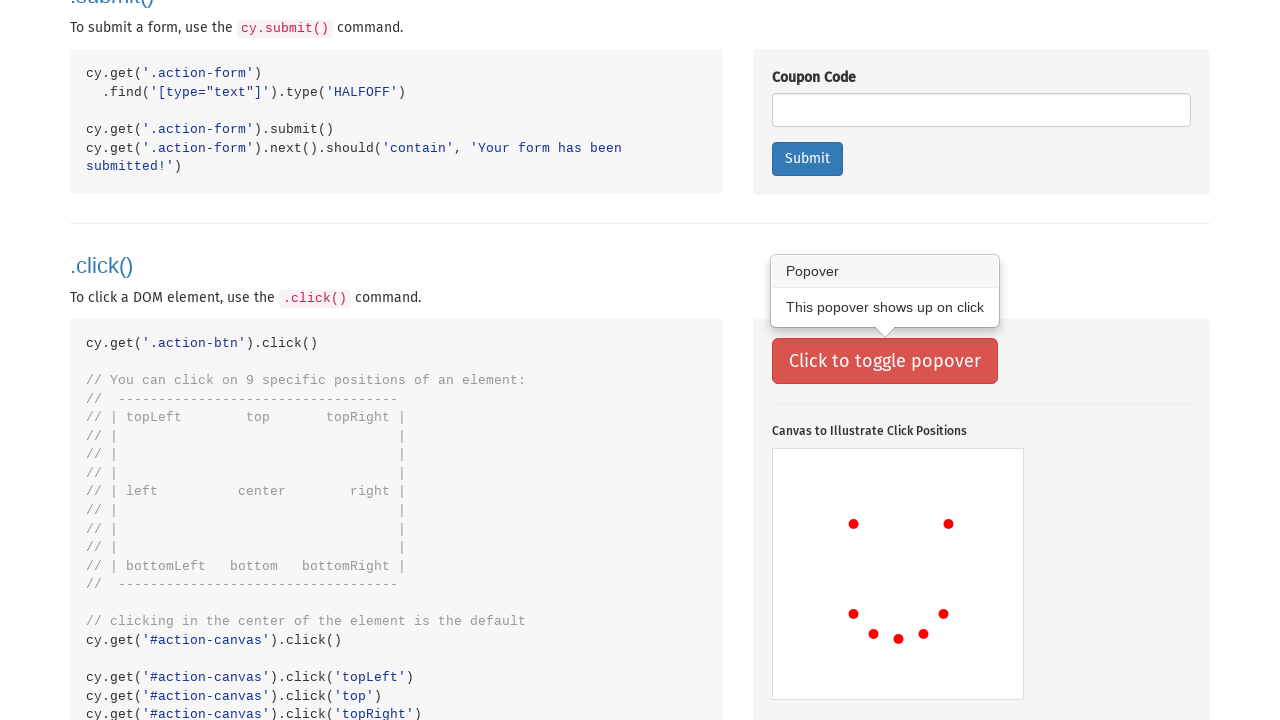

Clicked on label button 1 of 6 at (798, 359) on .action-labels>.label >> nth=0
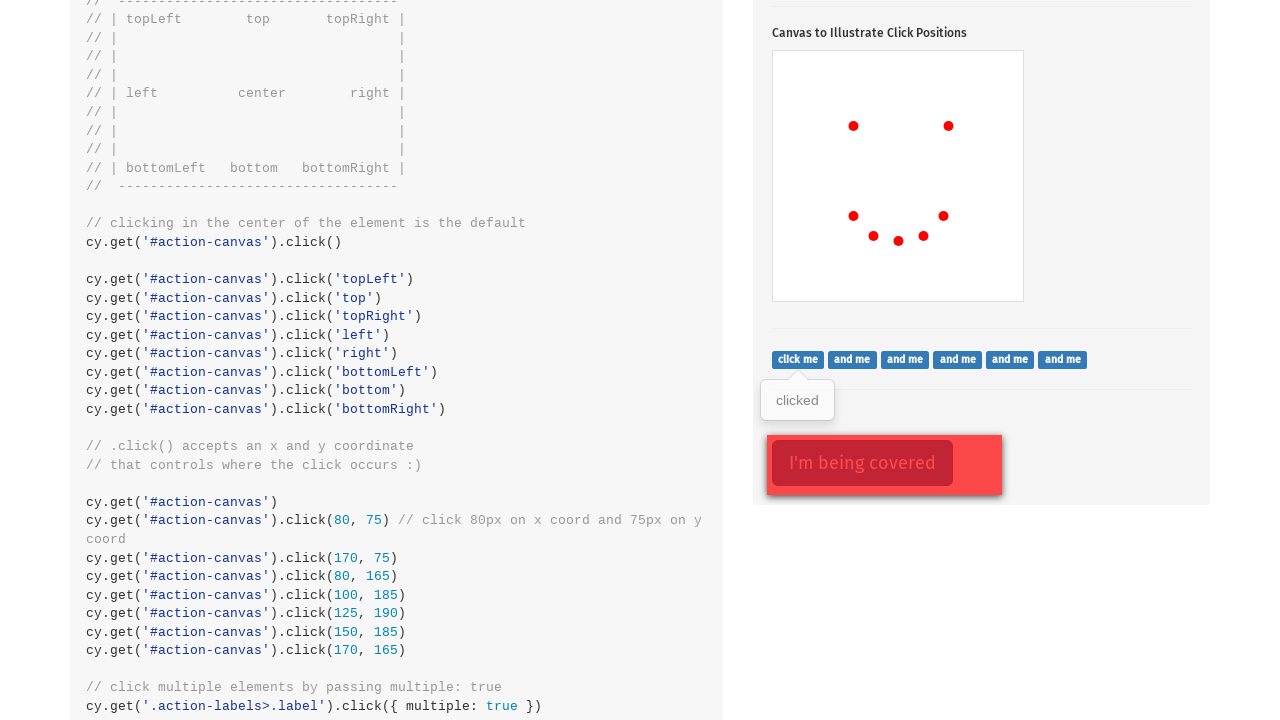

Clicked on label button 2 of 6 at (852, 359) on .action-labels>.label >> nth=1
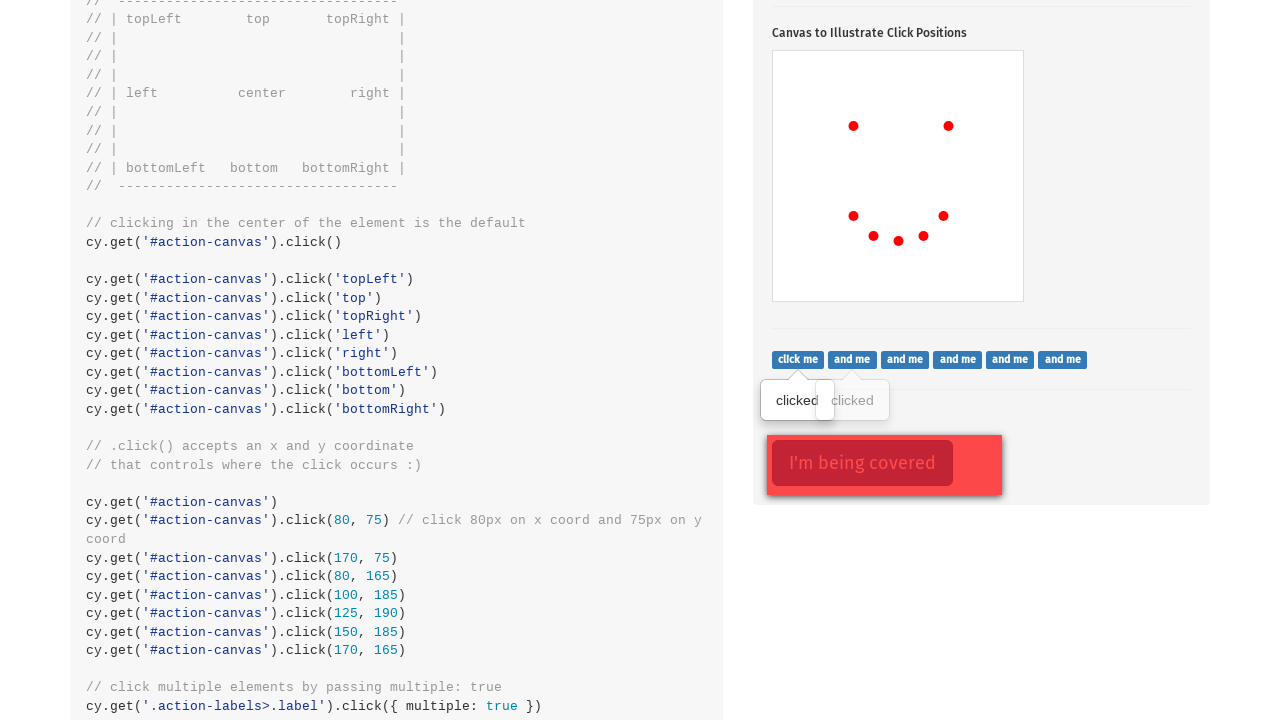

Clicked on label button 3 of 6 at (905, 359) on .action-labels>.label >> nth=2
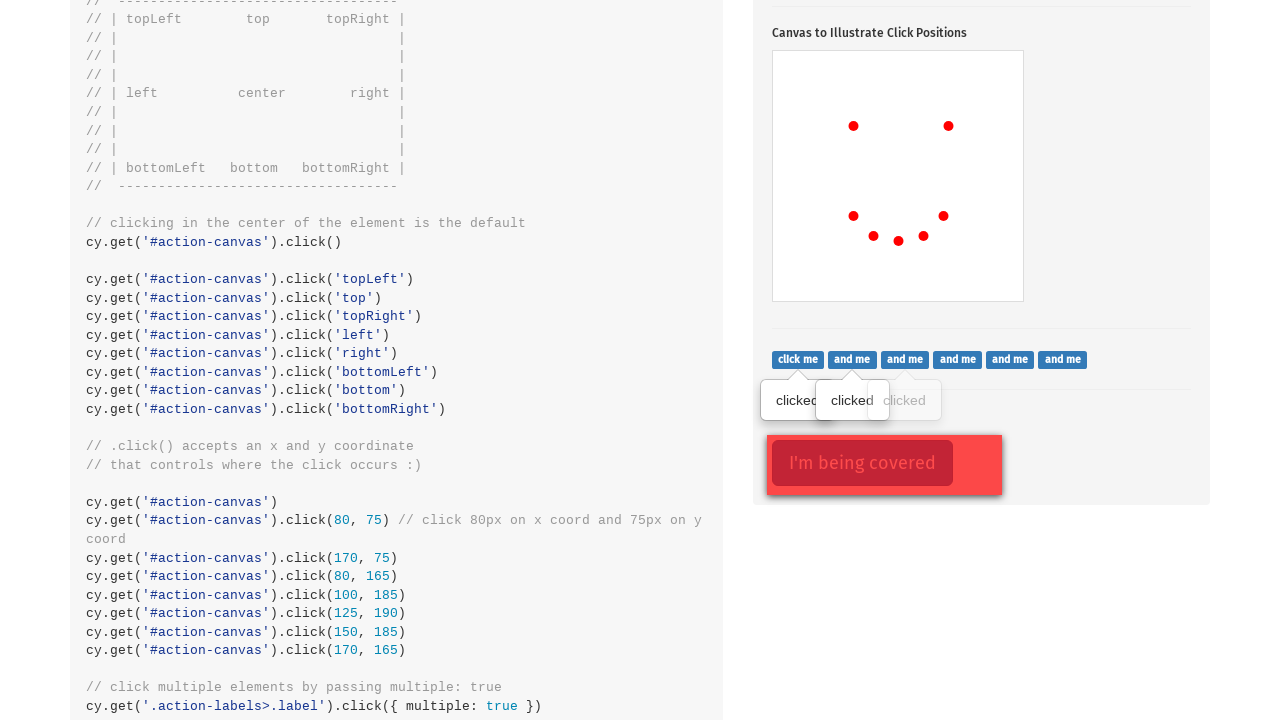

Clicked on label button 4 of 6 at (958, 359) on .action-labels>.label >> nth=3
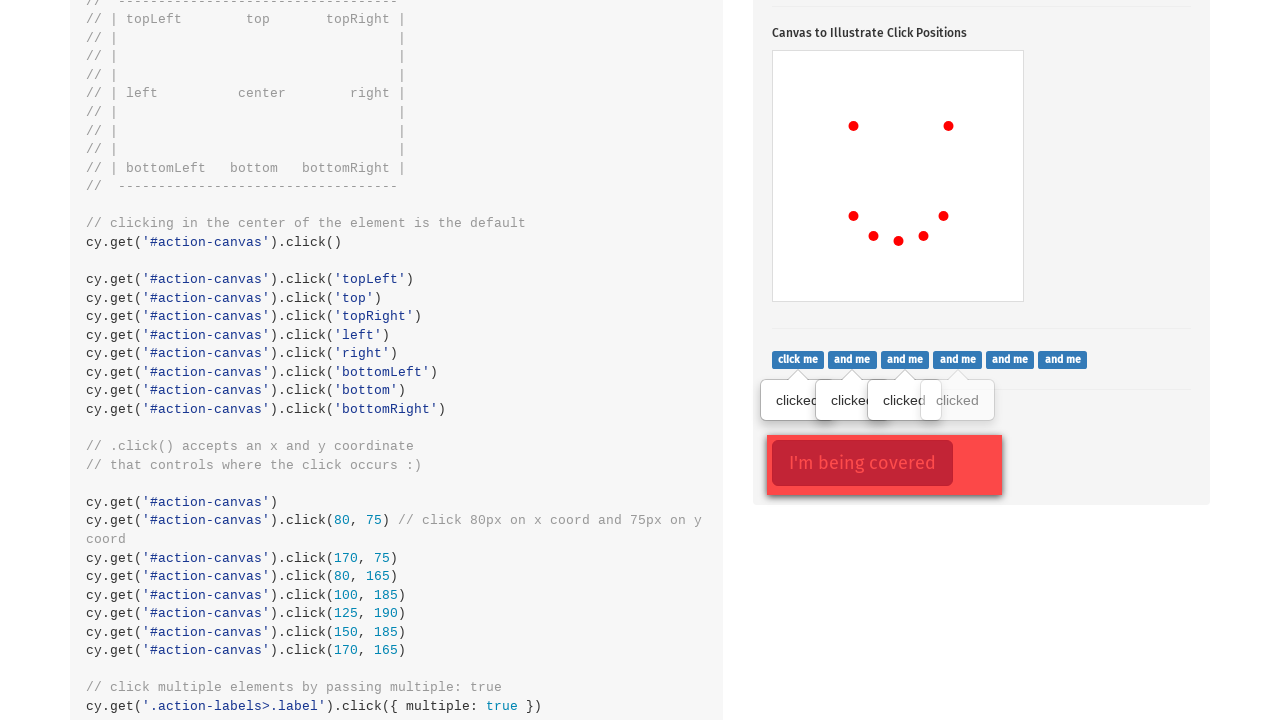

Clicked on label button 5 of 6 at (1010, 359) on .action-labels>.label >> nth=4
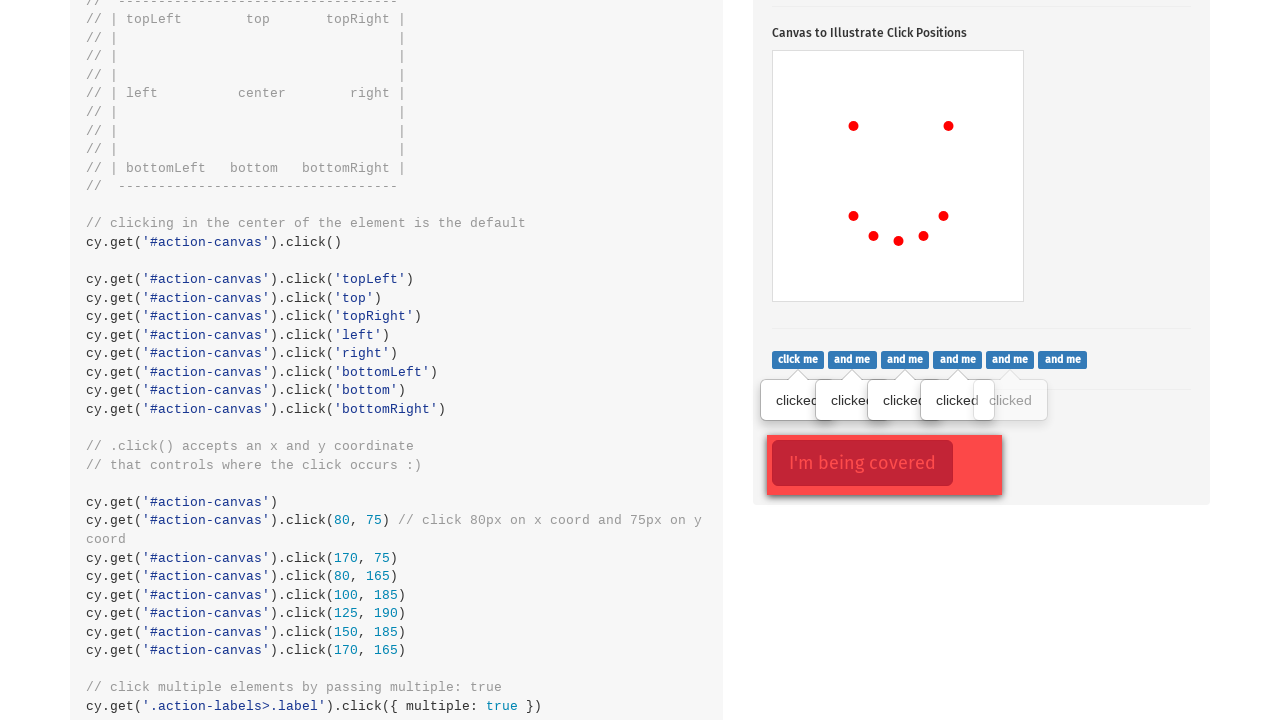

Clicked on label button 6 of 6 at (1063, 359) on .action-labels>.label >> nth=5
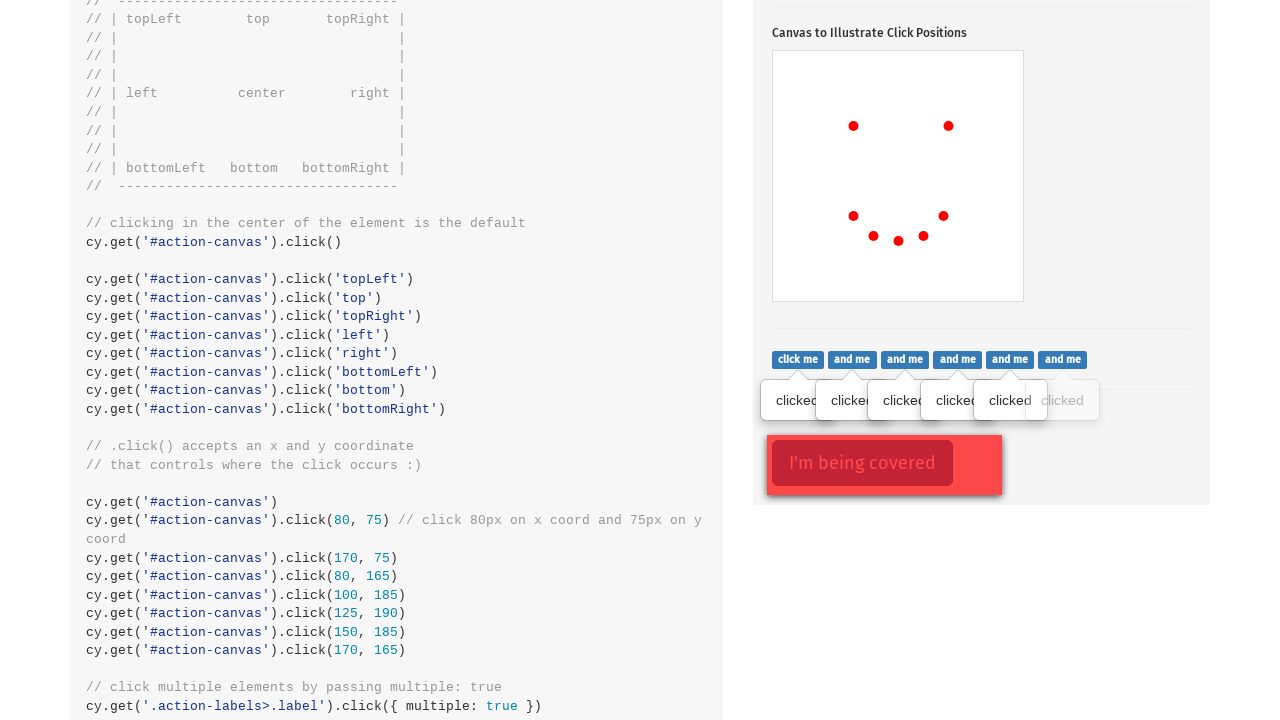

Force clicked on opacity button at (862, 463) on .action-opacity>.btn
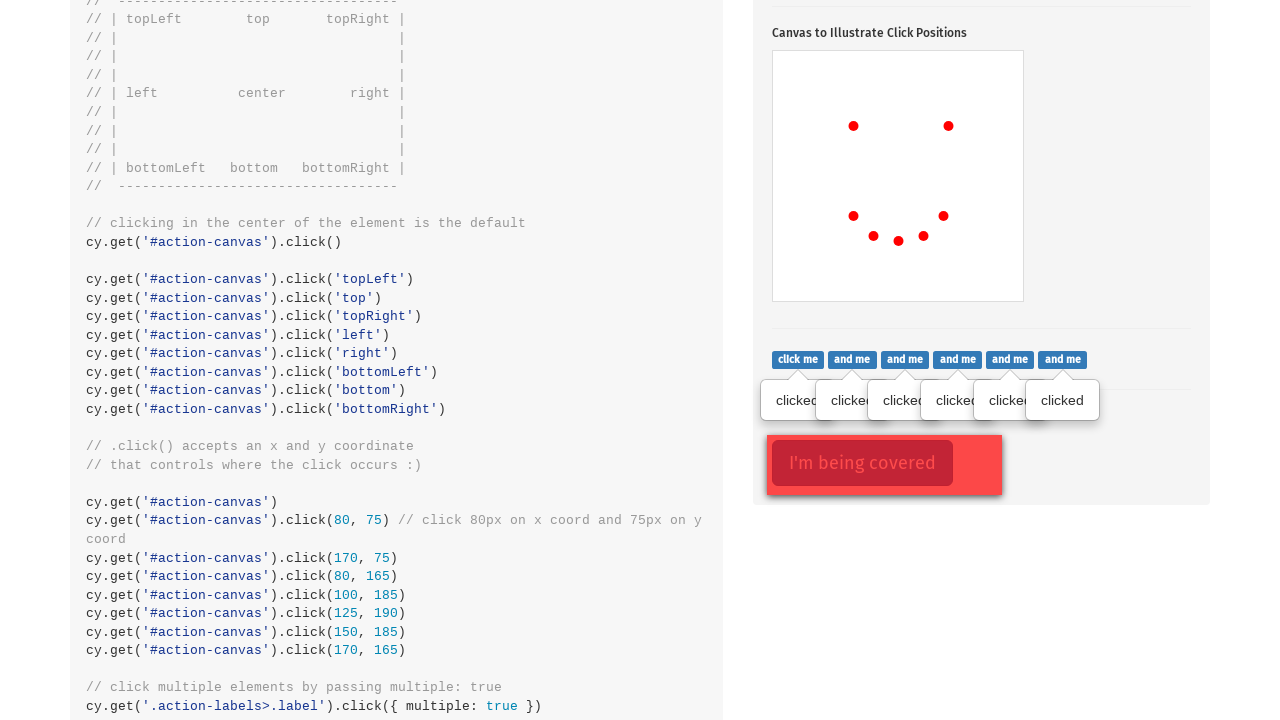

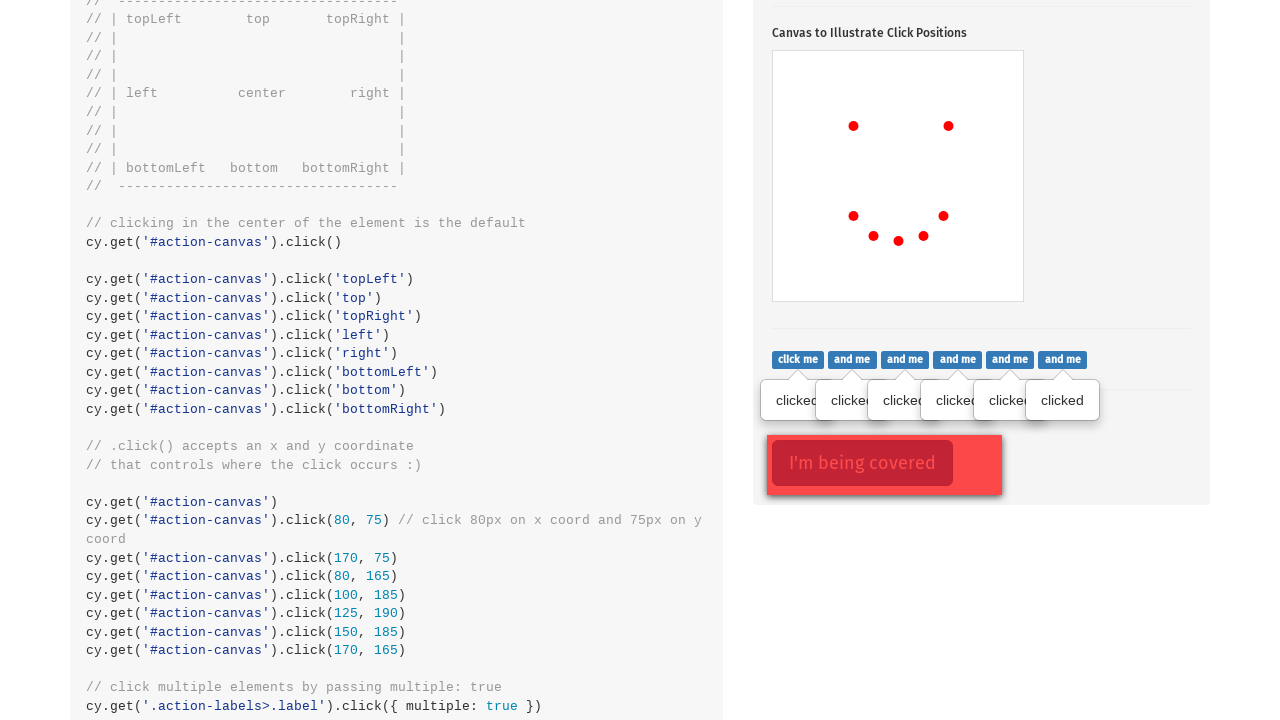